Tests finding and clicking a link by its calculated text value, then fills out a form with first name, last name, city, and country fields, and submits the form.

Starting URL: http://suninjuly.github.io/find_link_text

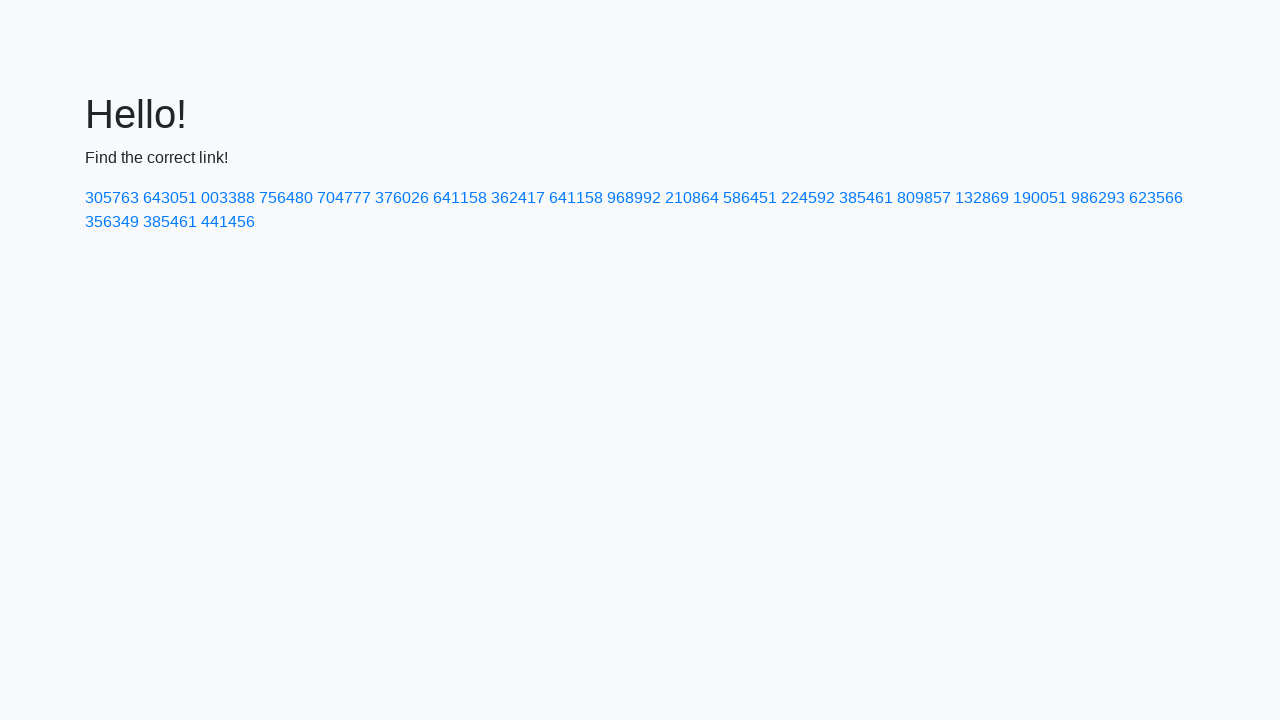

Clicked link with calculated text value '224592' at (808, 198) on text=224592
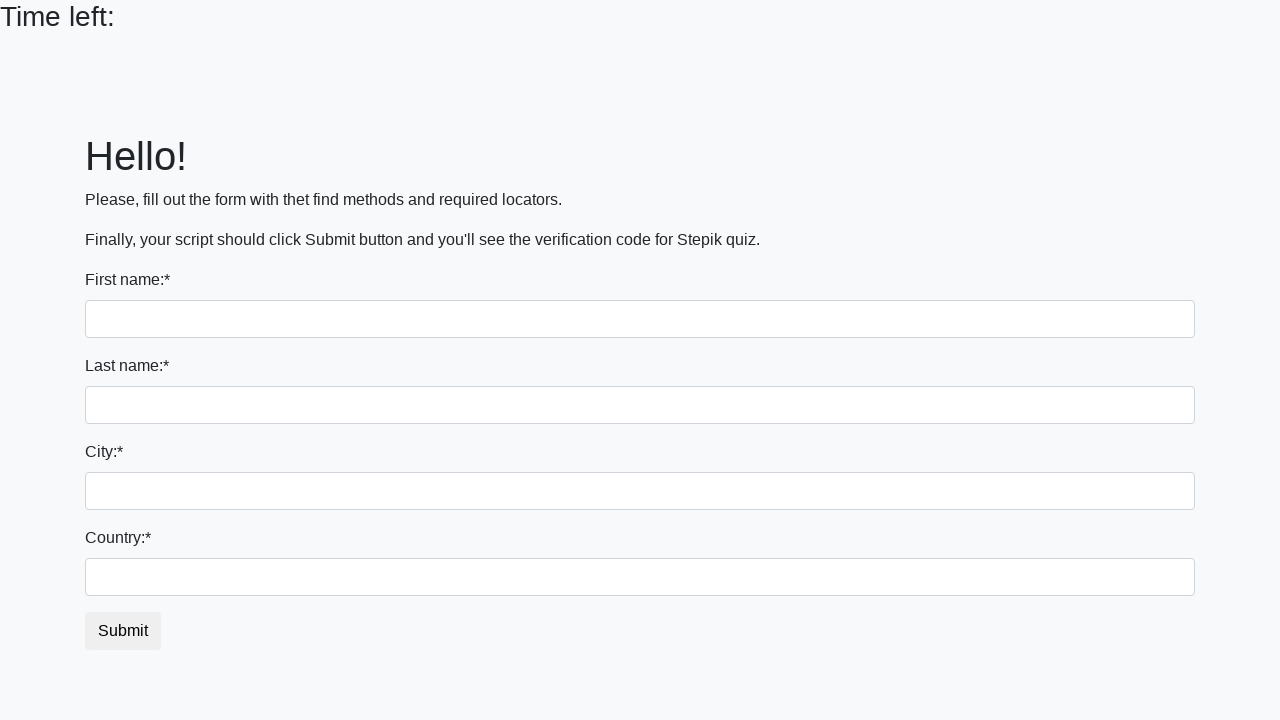

Filled first name field with 'Nikolay' on input
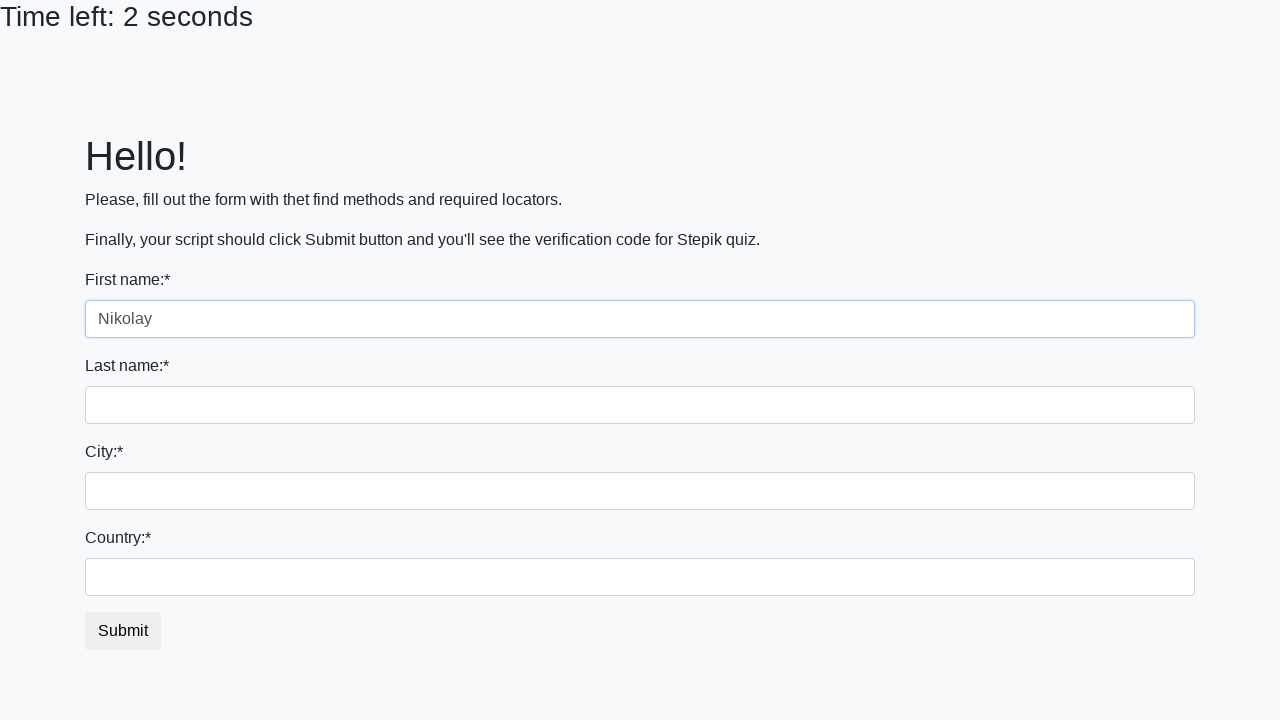

Filled last name field with 'Kulagin' on input[name='last_name']
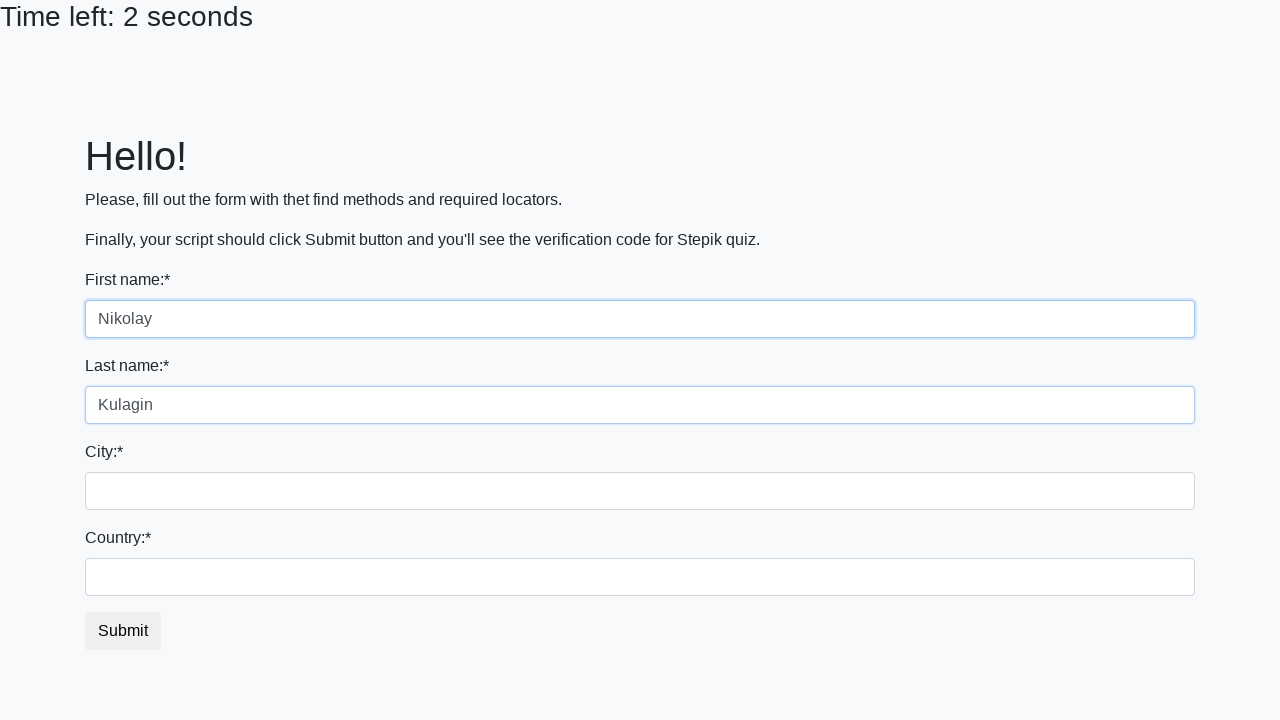

Filled city field with 'Podgorica' on .city
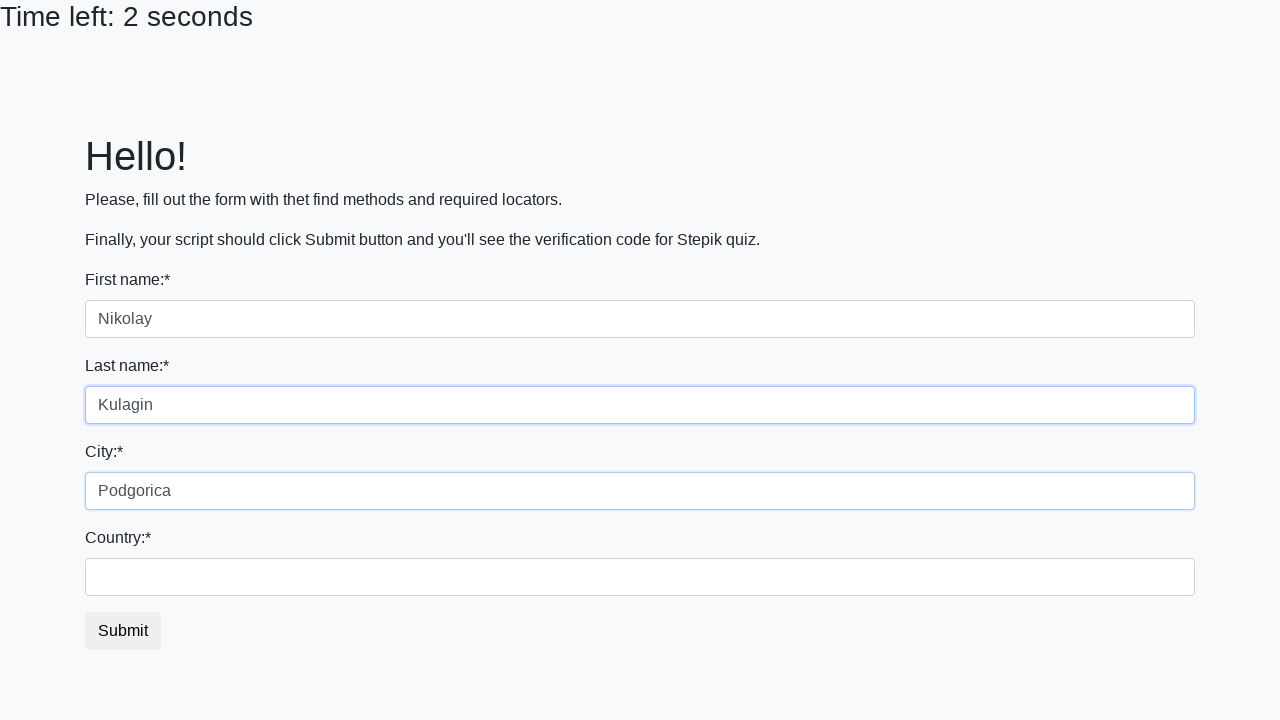

Filled country field with 'Montenegro' on #country
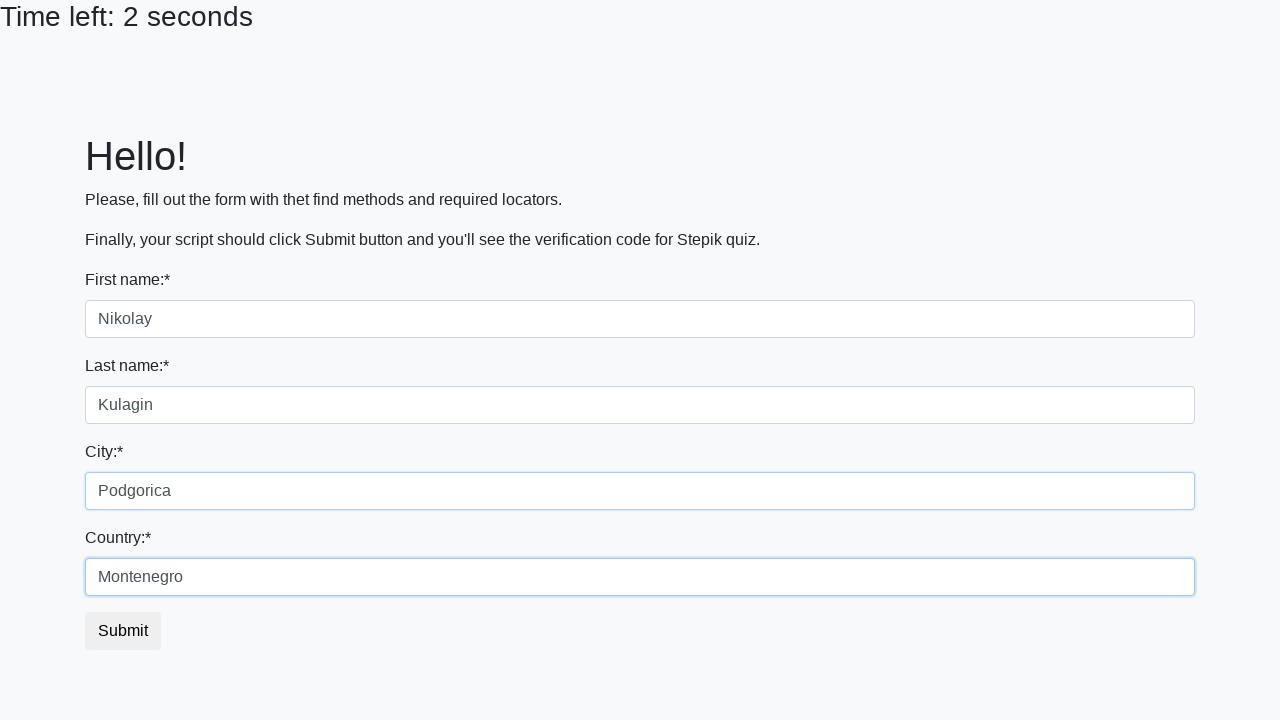

Clicked submit button to submit form at (123, 631) on button.btn
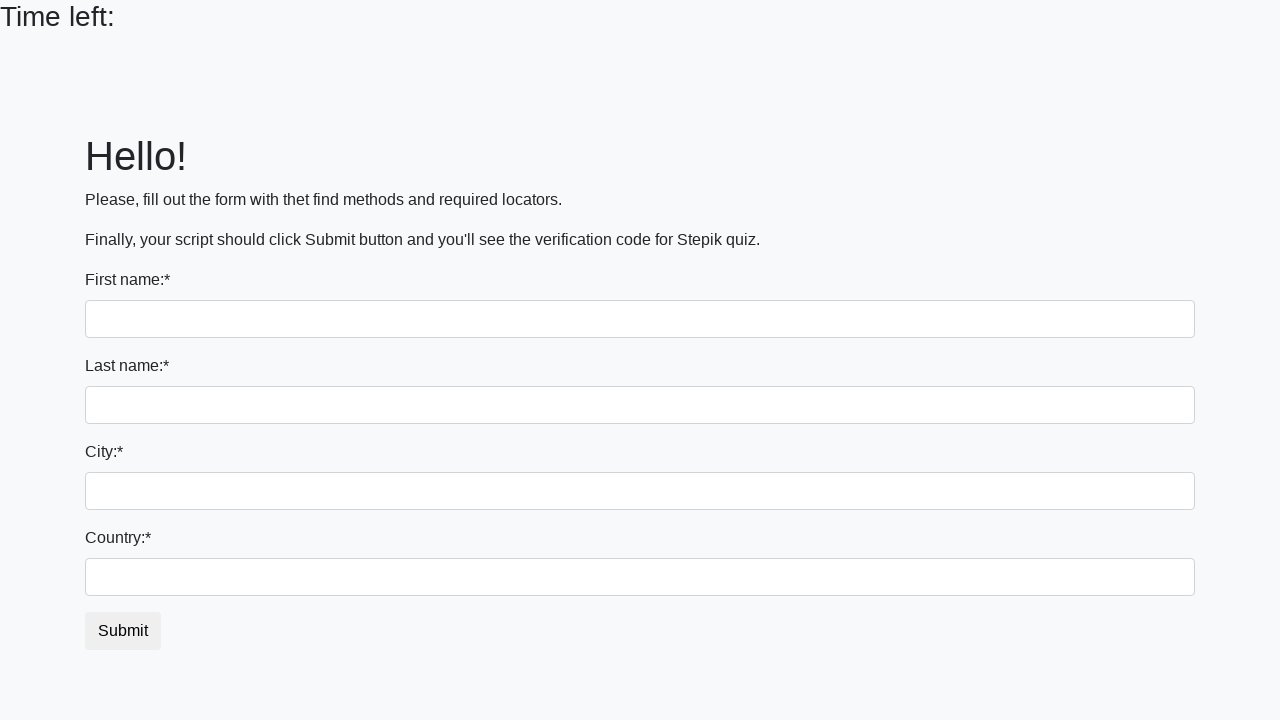

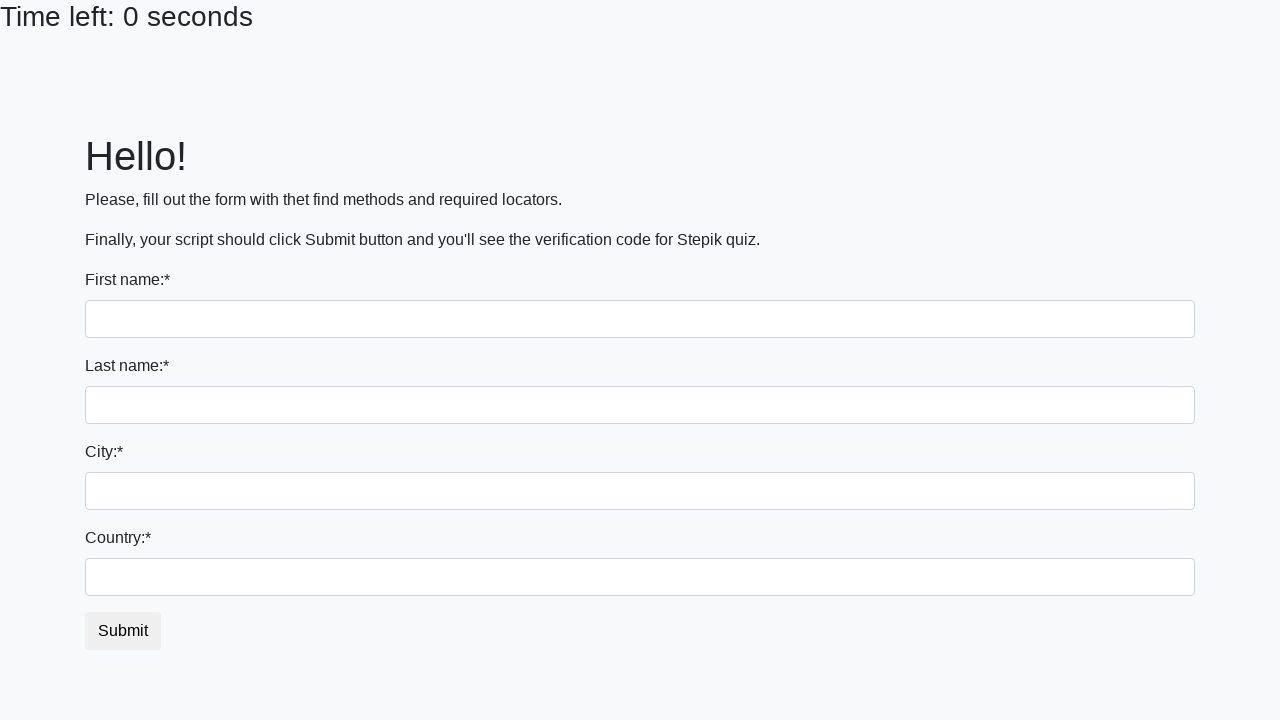